Solves a math problem by extracting a value from the page, calculating a result using a logarithmic formula, and submitting the answer along with checkbox selections

Starting URL: https://suninjuly.github.io/math.html

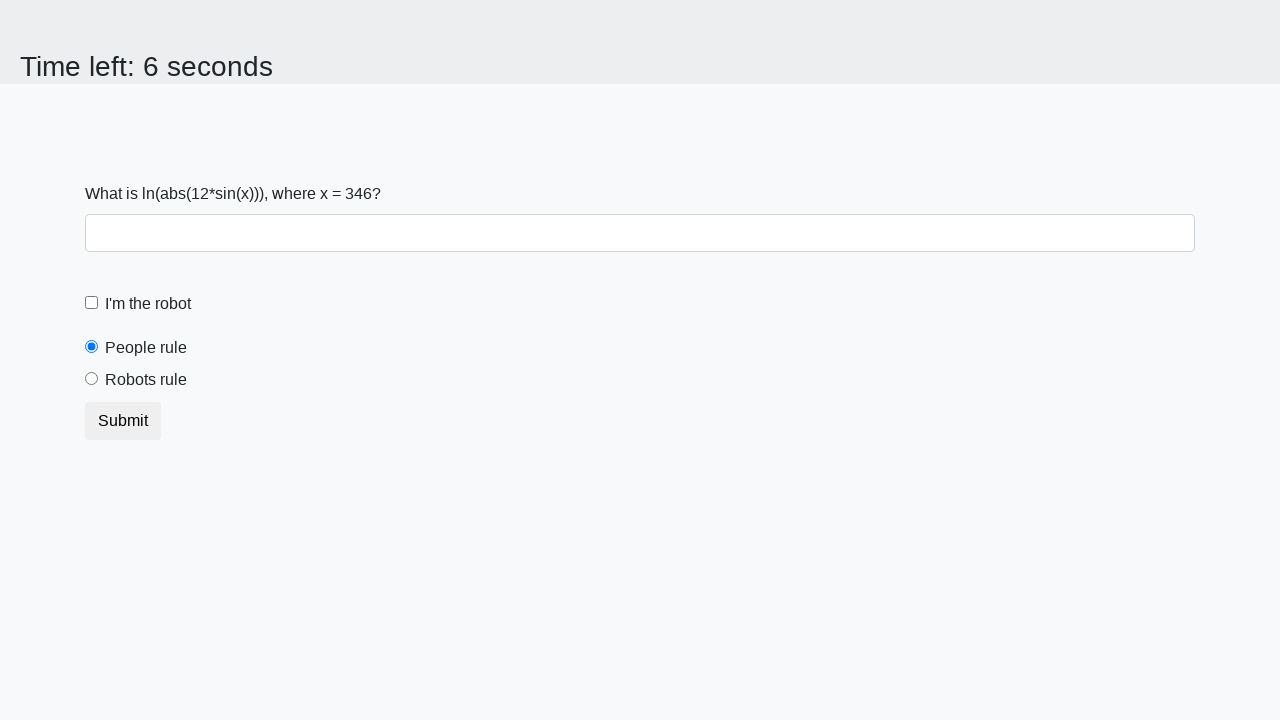

Located the input value element
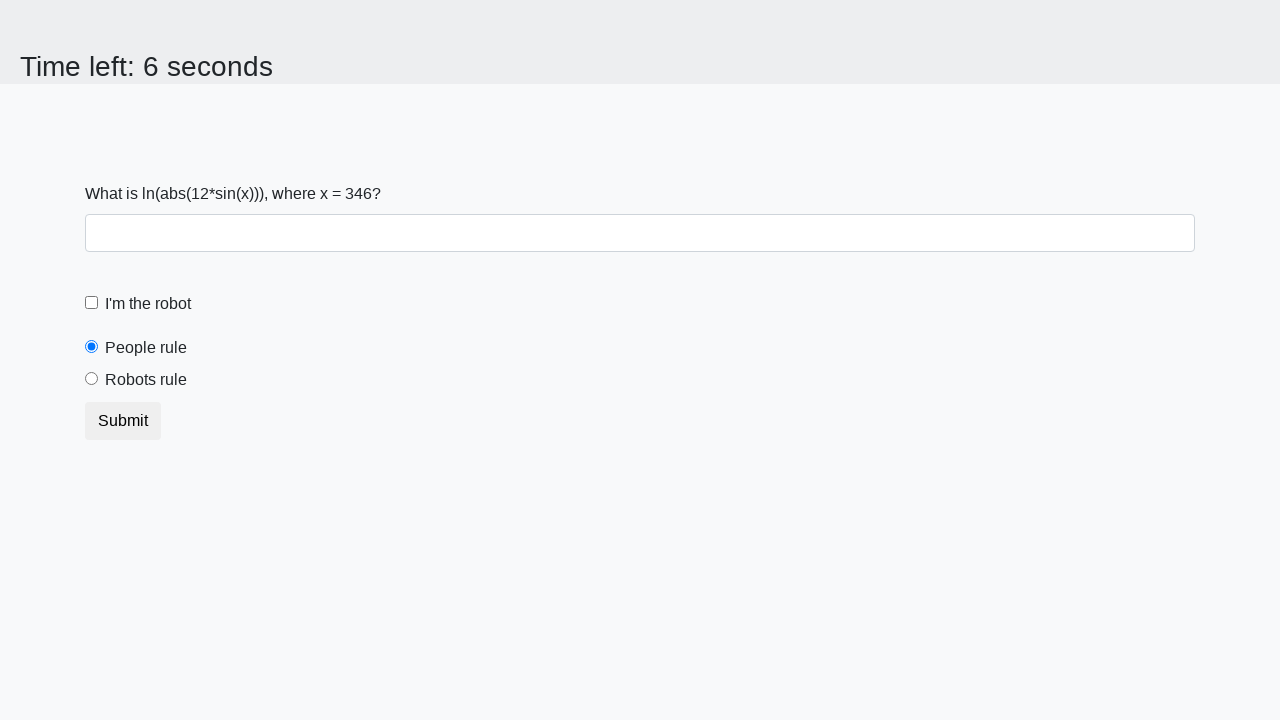

Extracted the value from the page
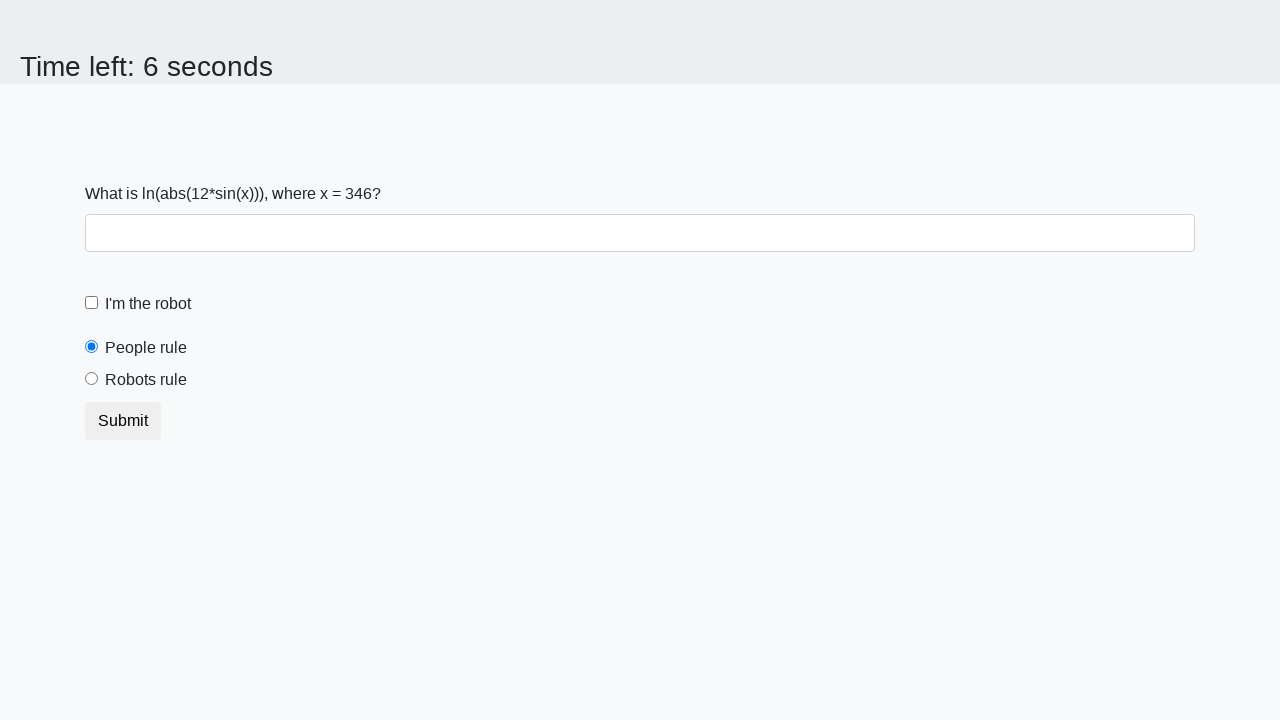

Calculated logarithmic result using formula: log(|12*sin(x)|)
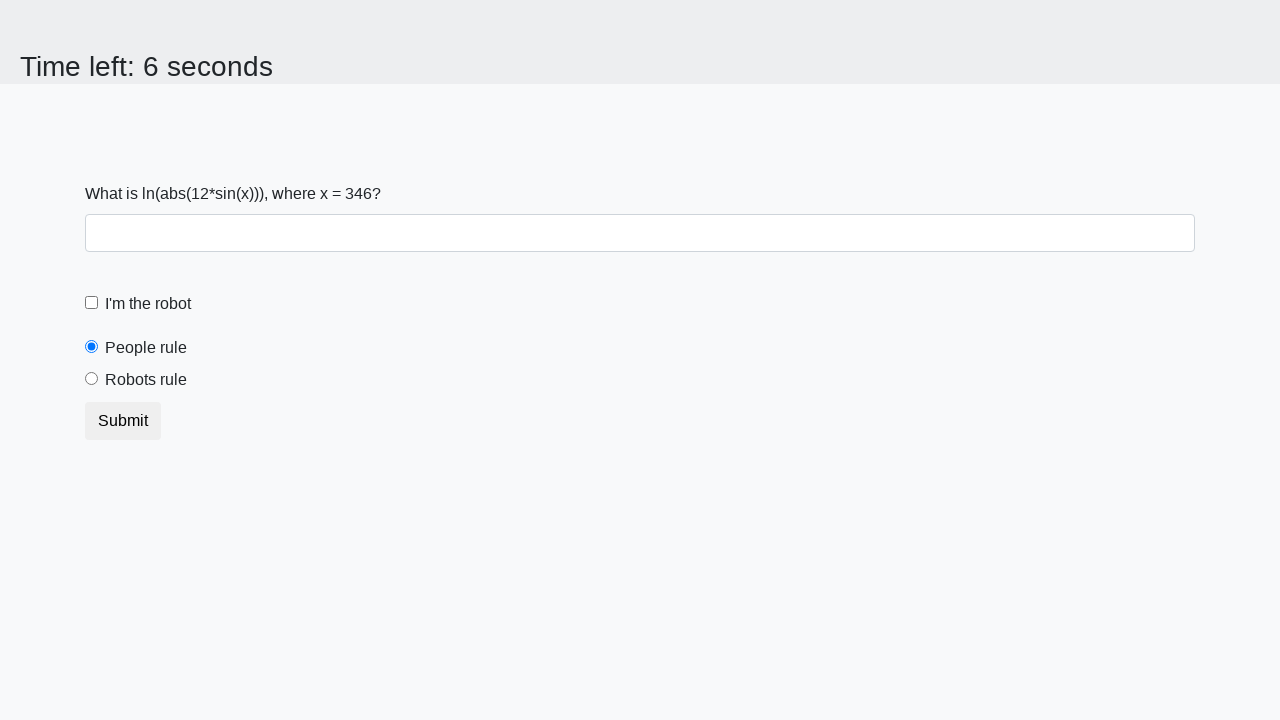

Filled the answer field with calculated value on .form-control
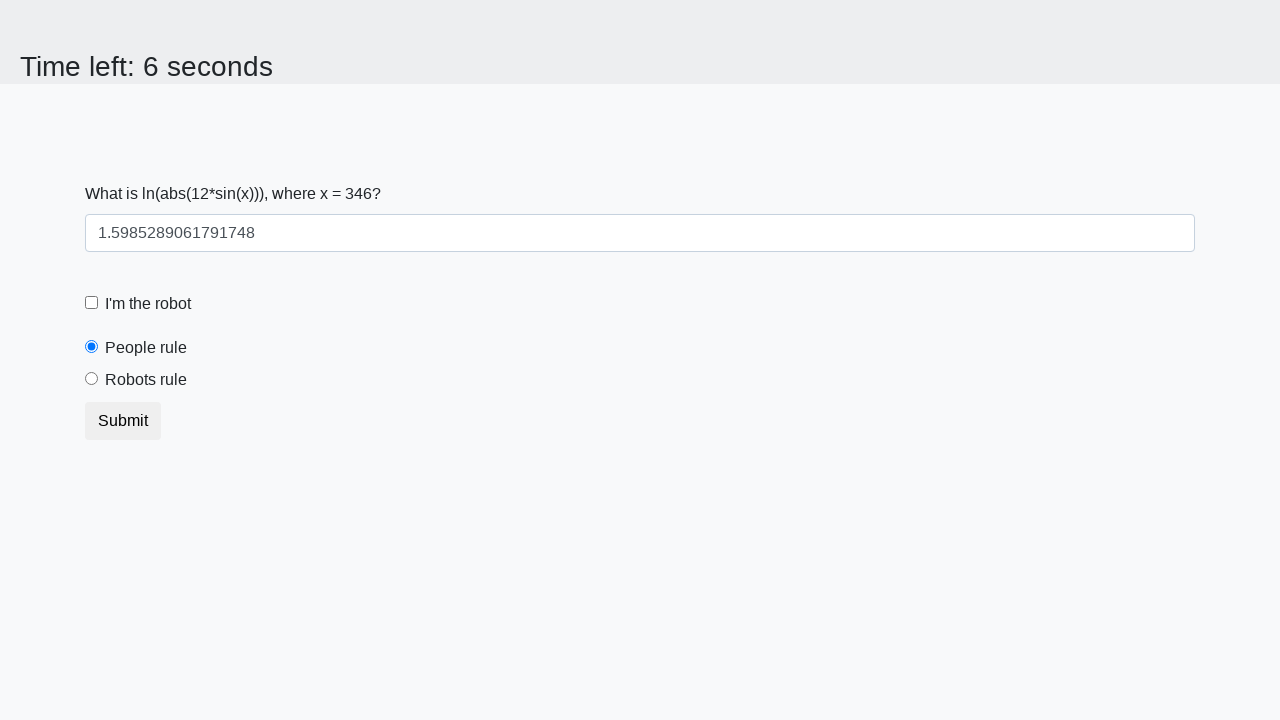

Checked the robot checkbox at (148, 304) on [for='robotCheckbox']
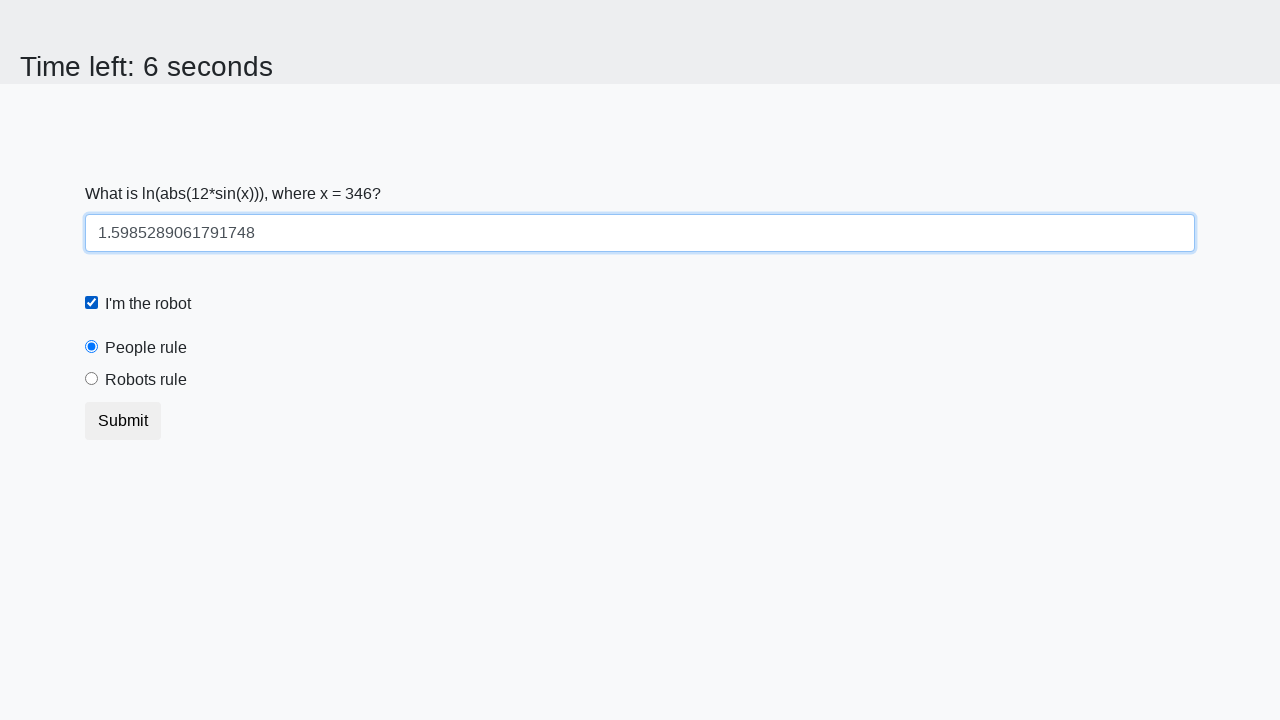

Selected the robots rule radio button at (146, 380) on [for='robotsRule']
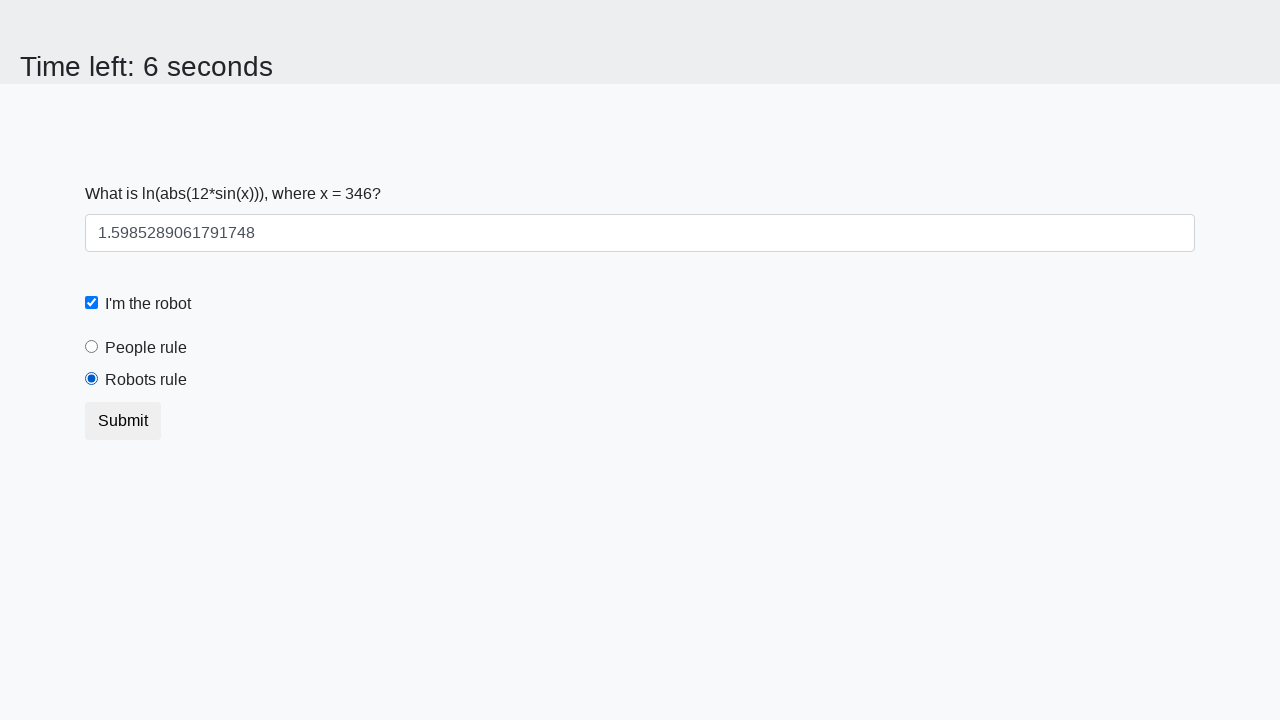

Submitted the form at (123, 421) on .btn.btn-default
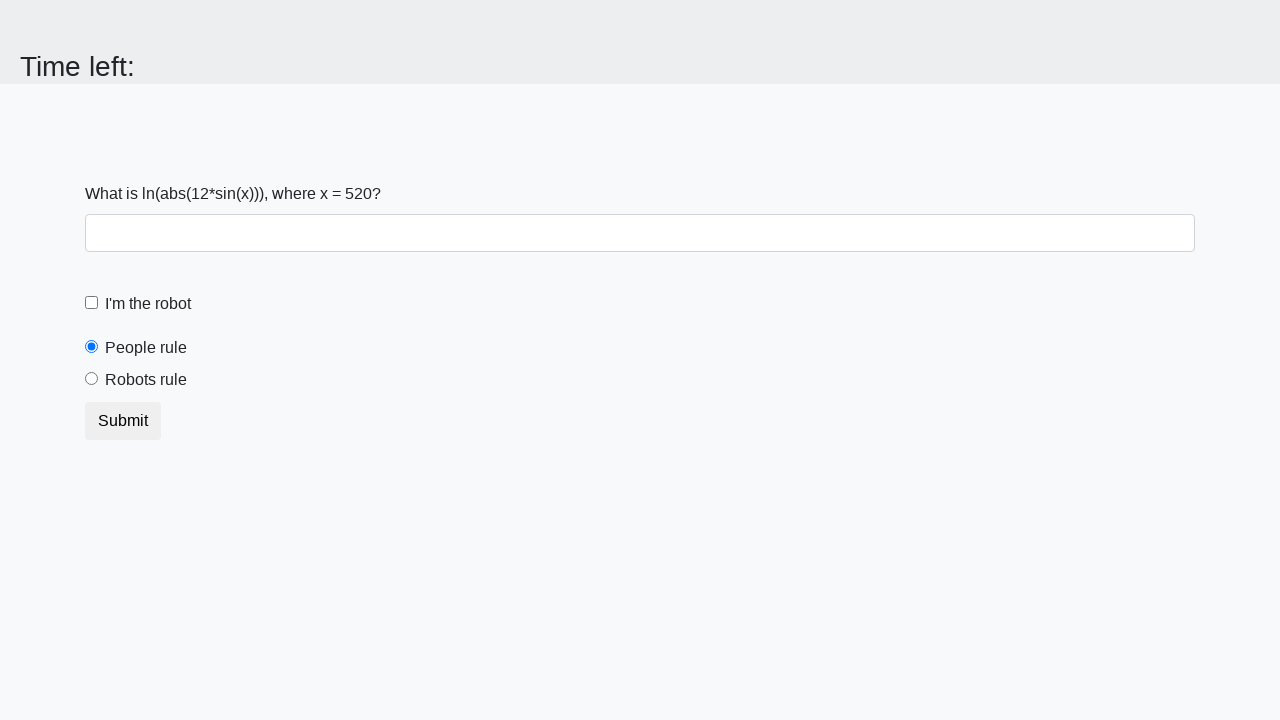

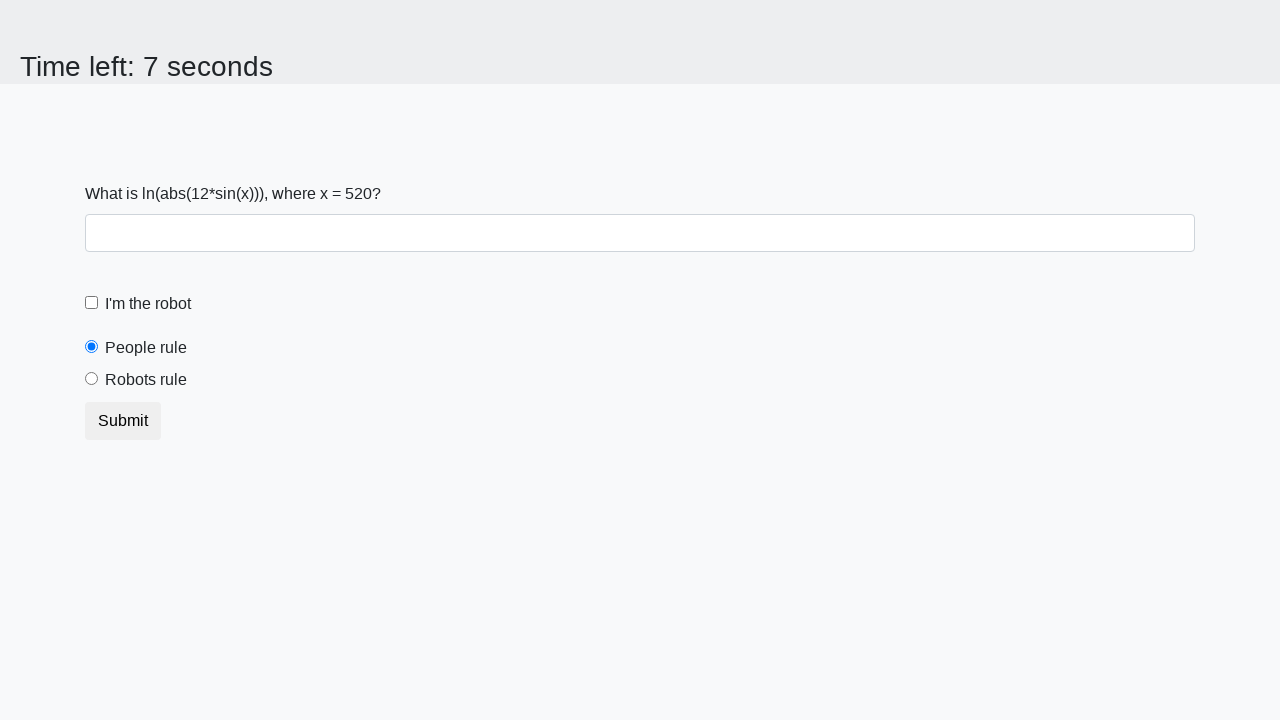